Tests the radio button functionality on DemoQA by navigating to the Radio Button section from the sidebar menu.

Starting URL: https://demoqa.com/text-box

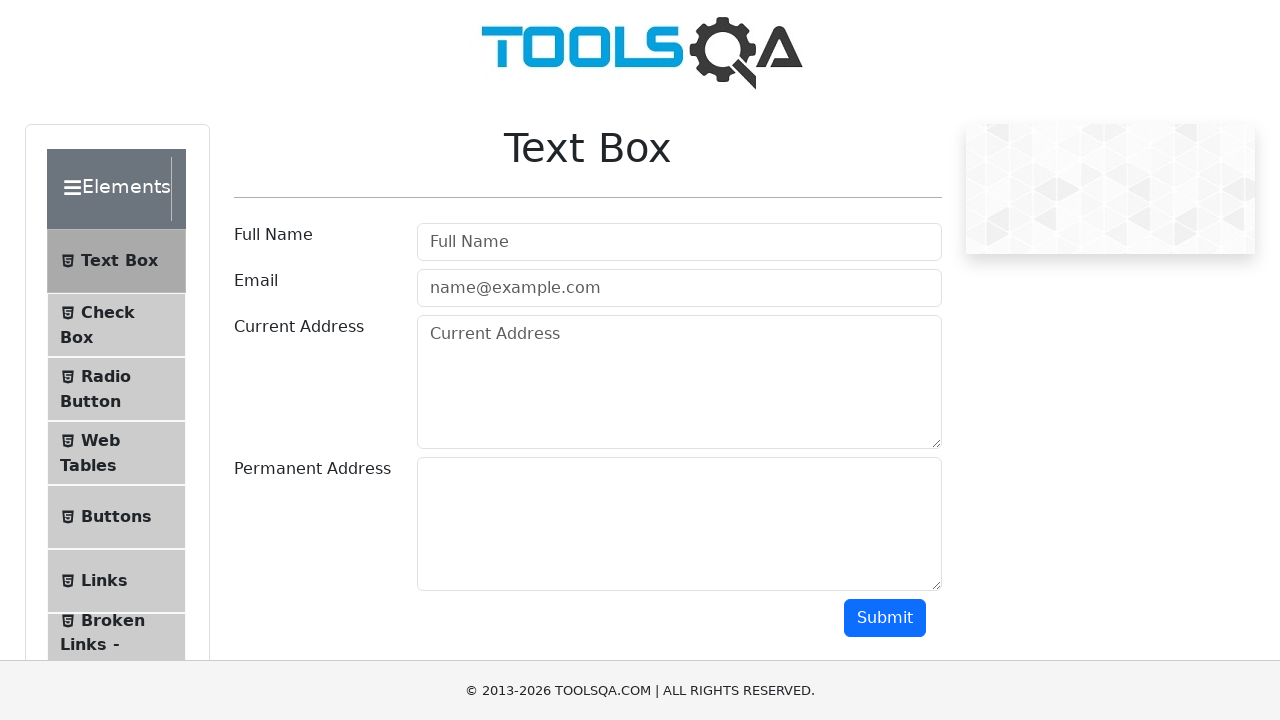

Clicked on Radio Button menu item in the sidebar at (106, 376) on xpath=//span[text()='Radio Button']
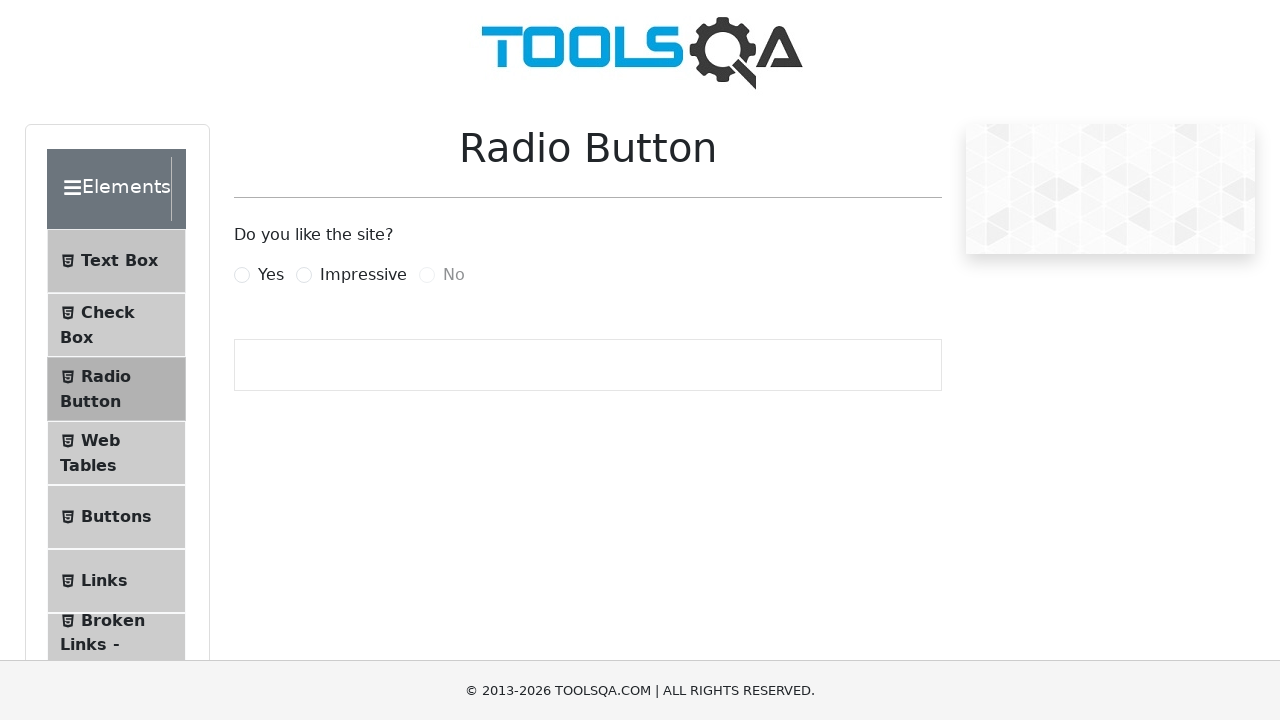

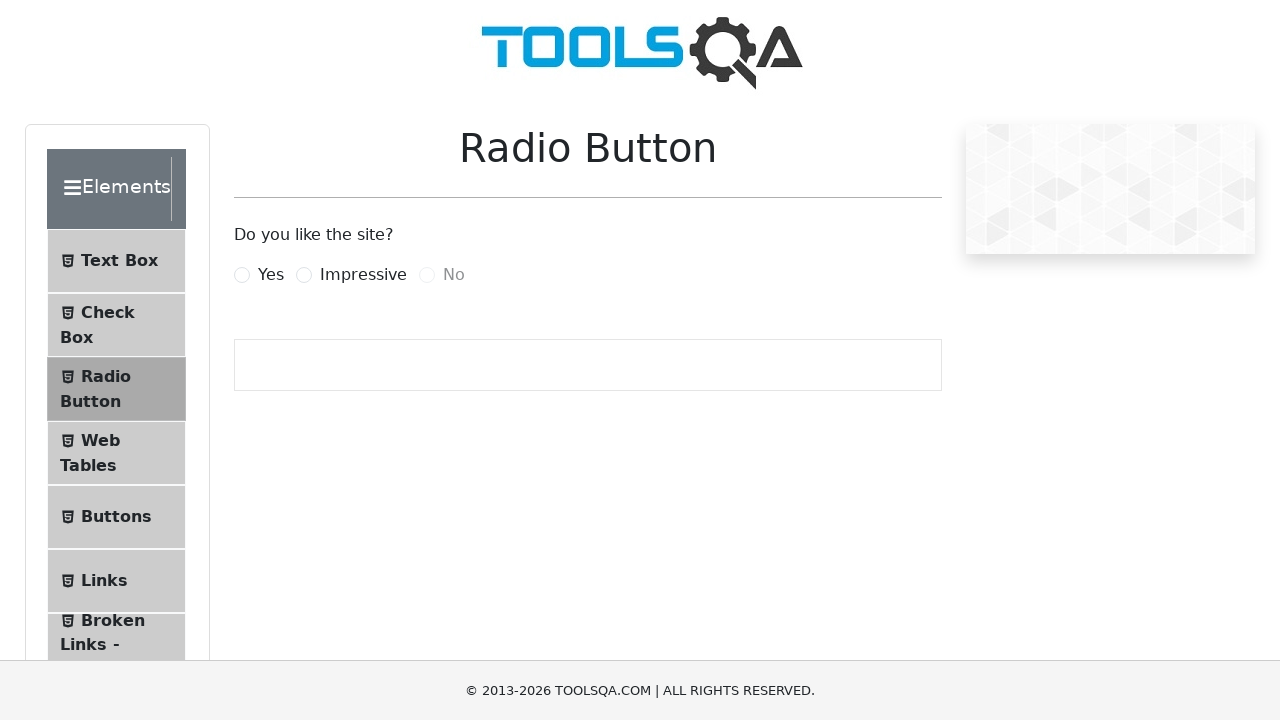